Navigates to Hepsiburada website

Starting URL: https://hepsiburada.com/

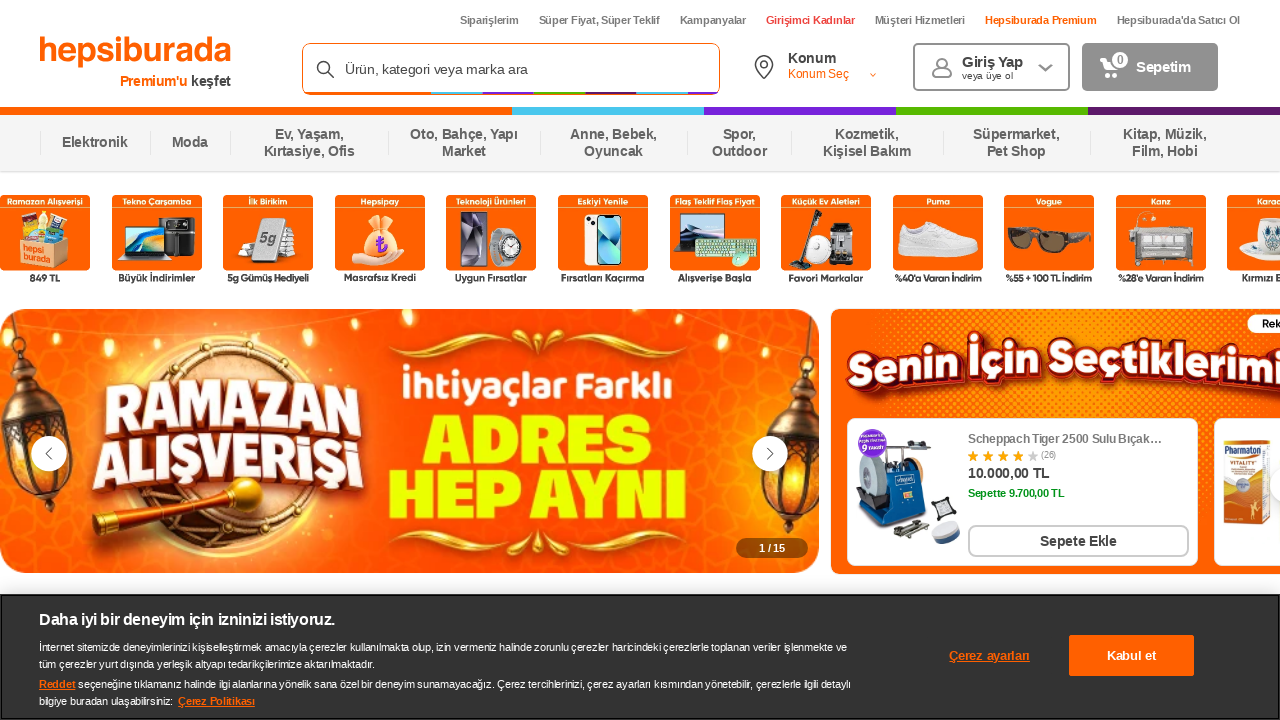

Navigated to Hepsiburada website
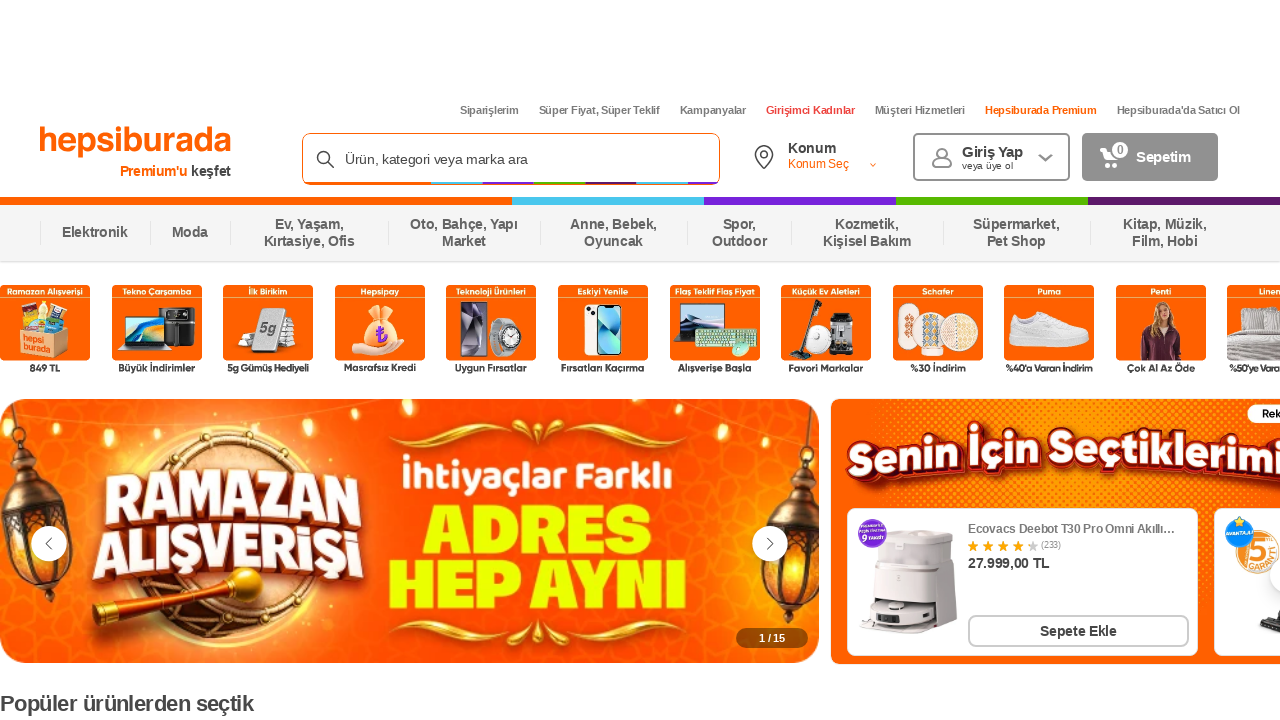

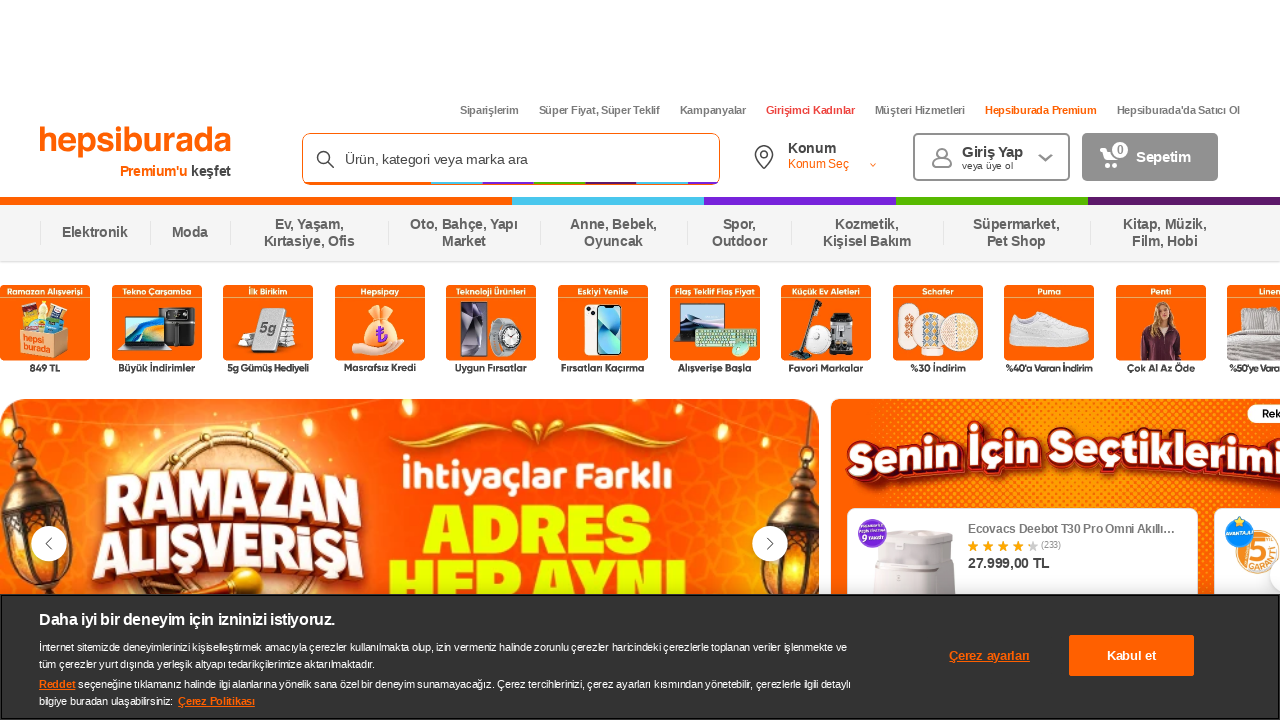